Tests selecting an option from a dropdown menu on the Selenium web form example page

Starting URL: https://www.selenium.dev/selenium/web/web-form.html

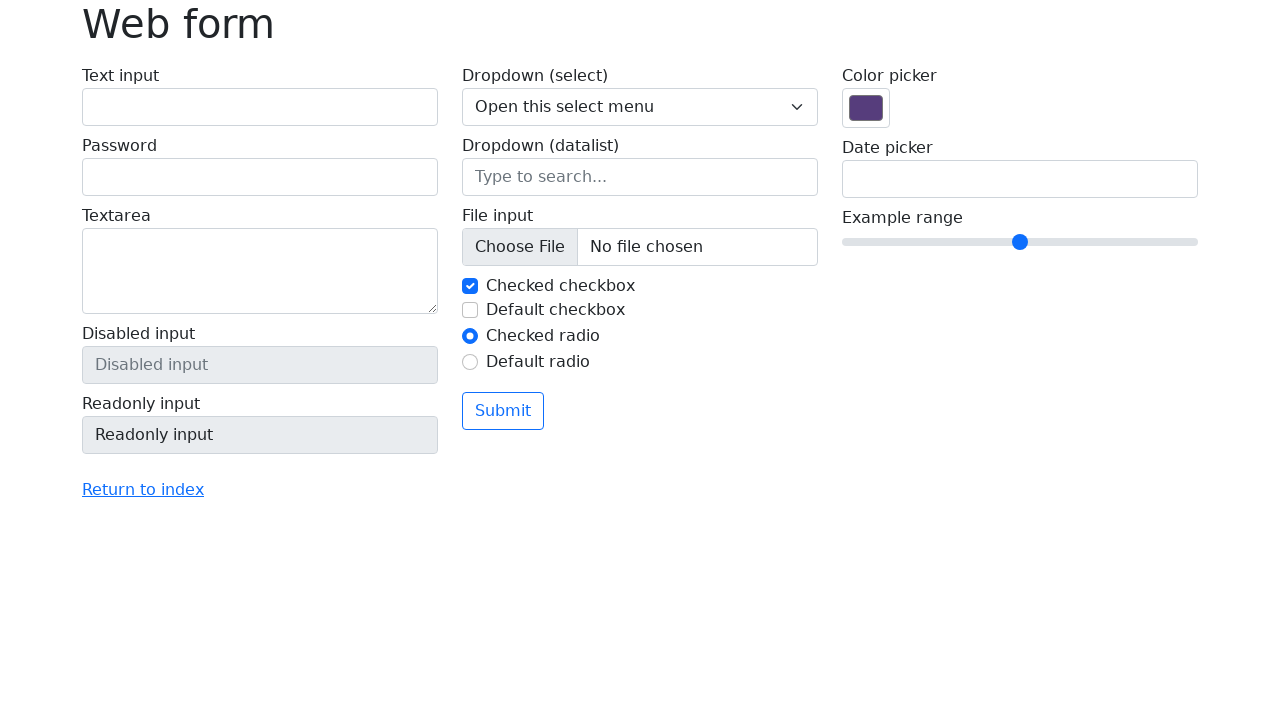

Waited for dropdown menu to load
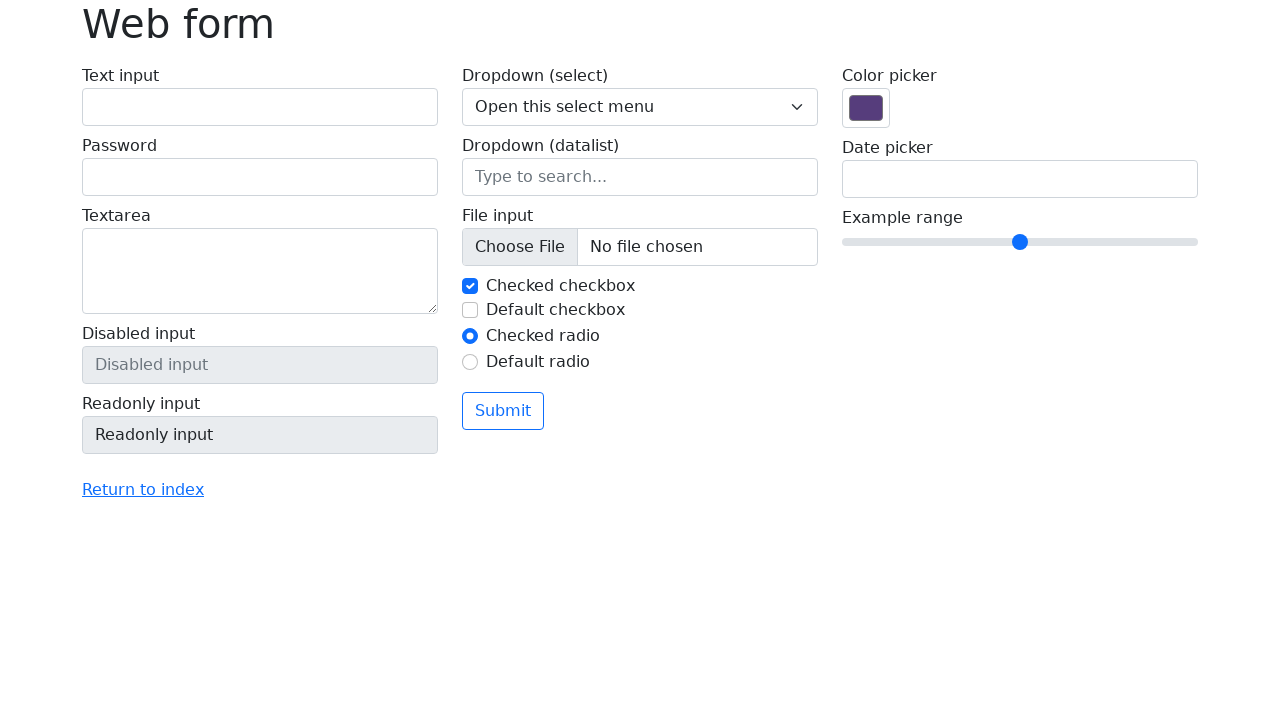

Selected option with value '2' from dropdown menu on select[name='my-select']
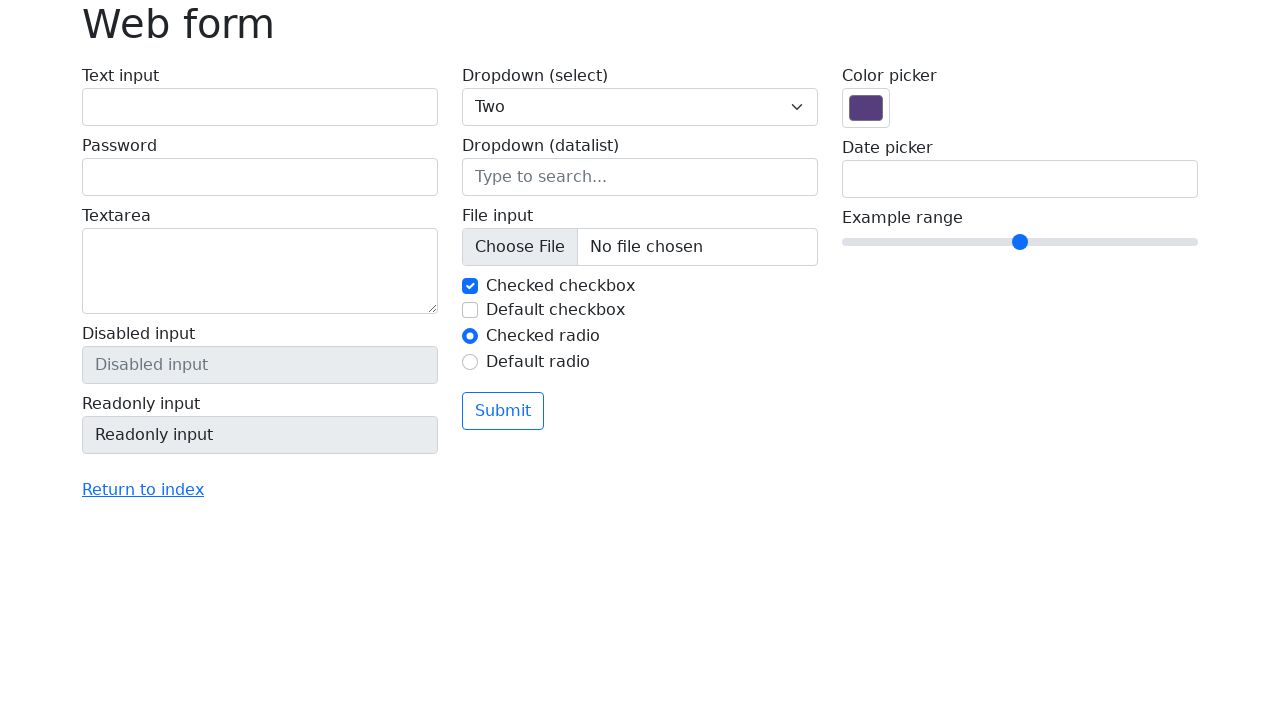

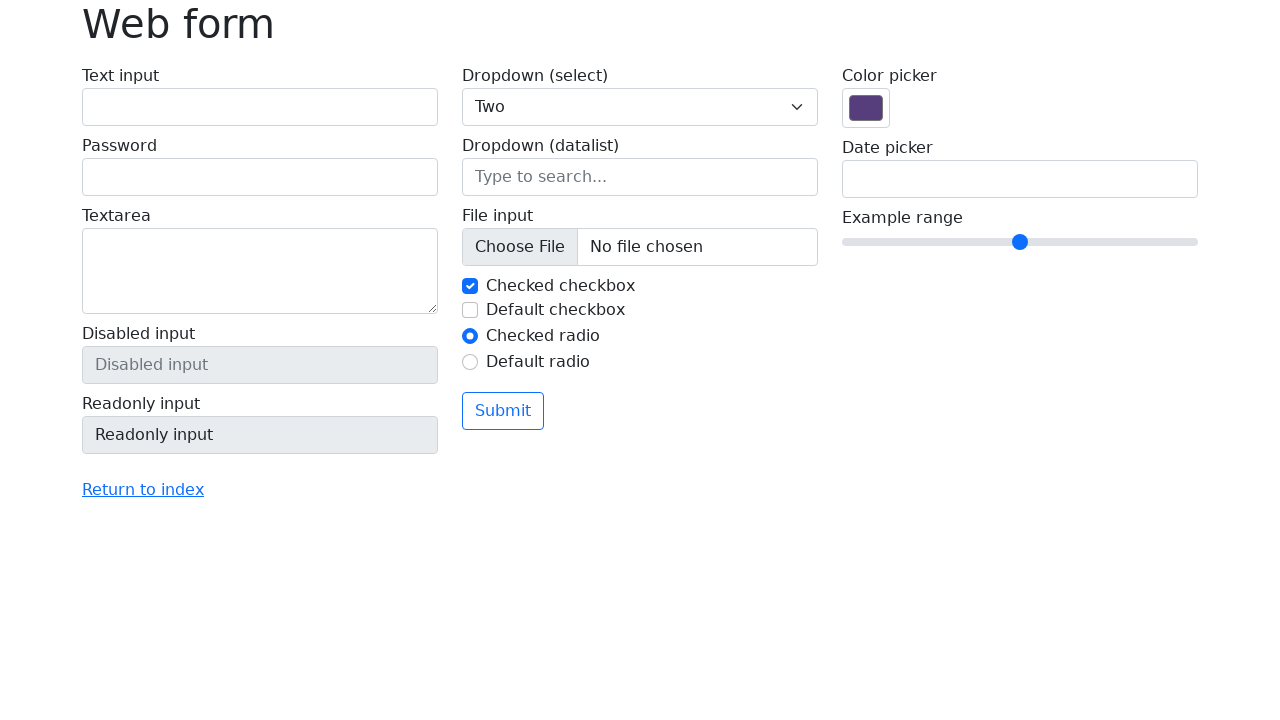